Navigates to the Challenging DOM page on the-internet.herokuapp.com and verifies the page title

Starting URL: http://the-internet.herokuapp.com/

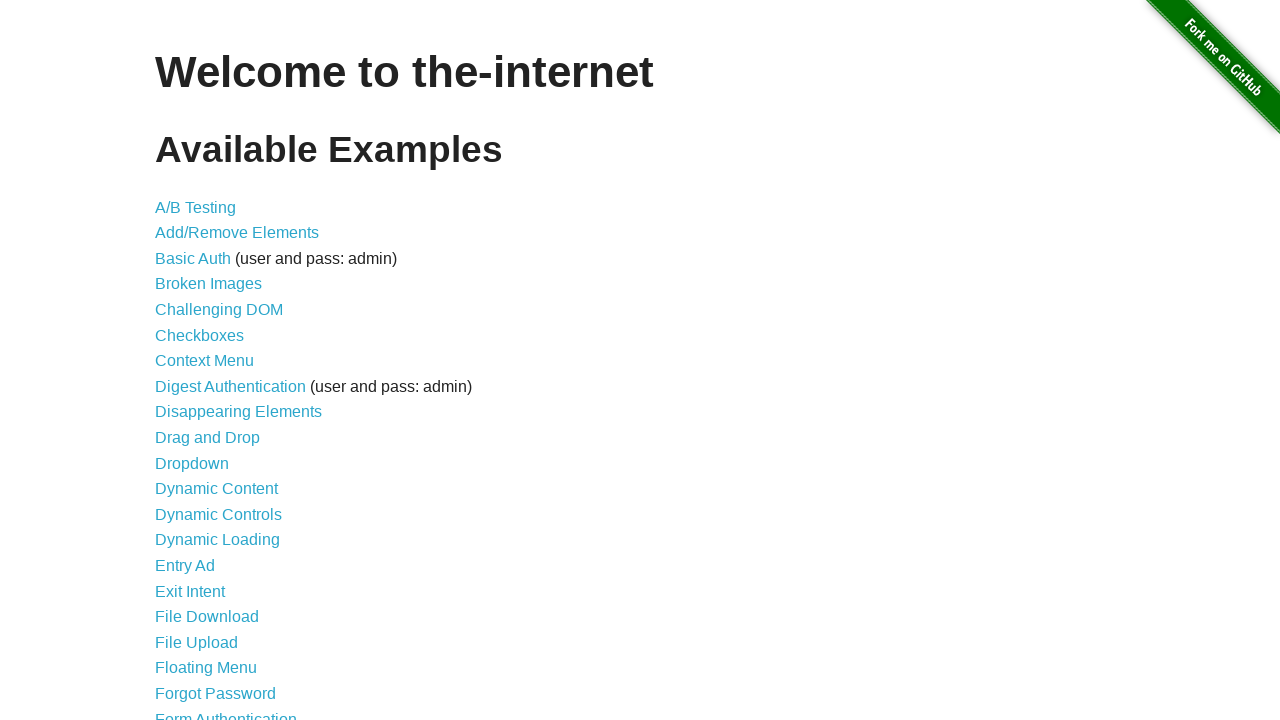

Clicked on Challenging DOM link at (219, 310) on text=Challenging DOM
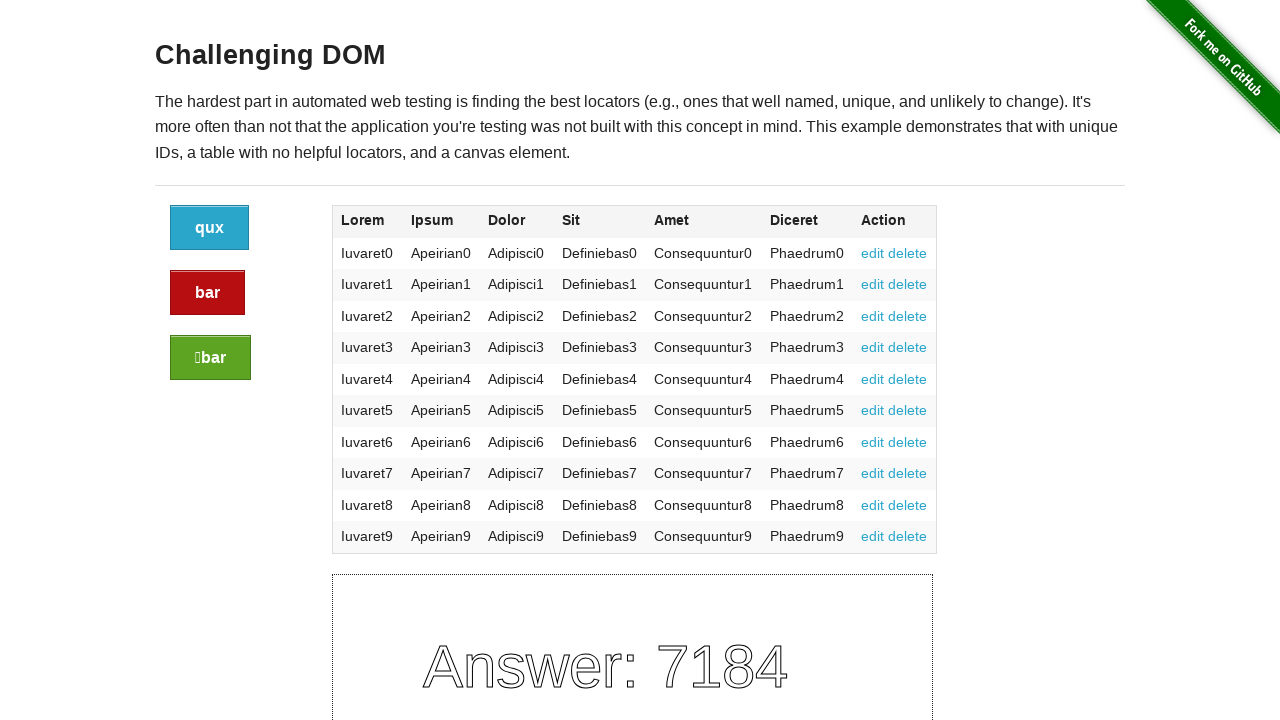

Waited for page to load and heading element to be present
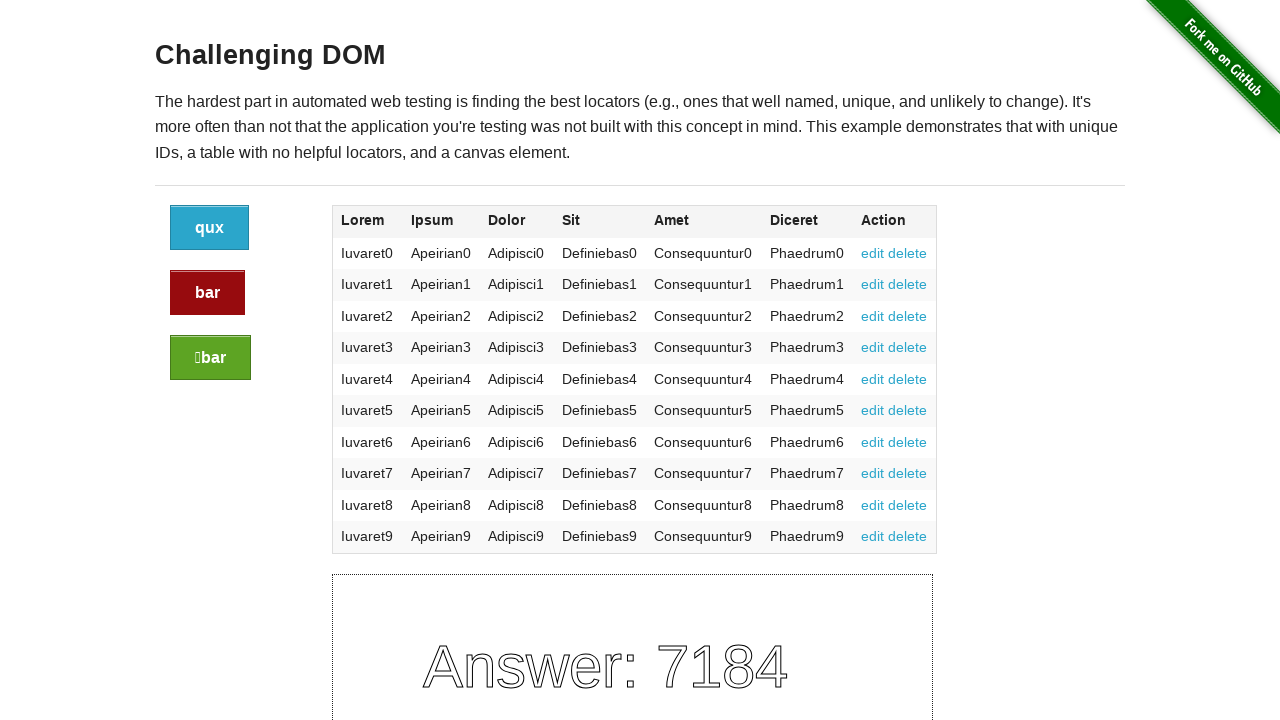

Retrieved heading text: 'Challenging DOM'
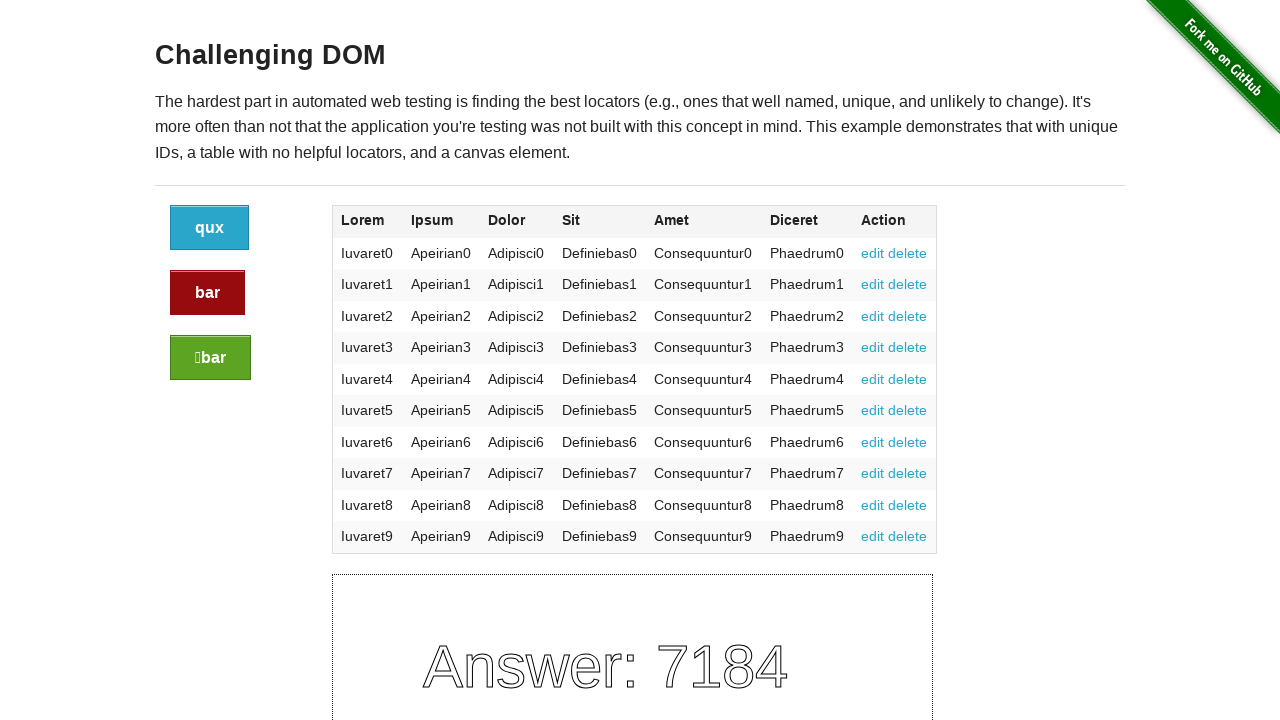

Verified heading text matches expected value 'Challenging DOM'
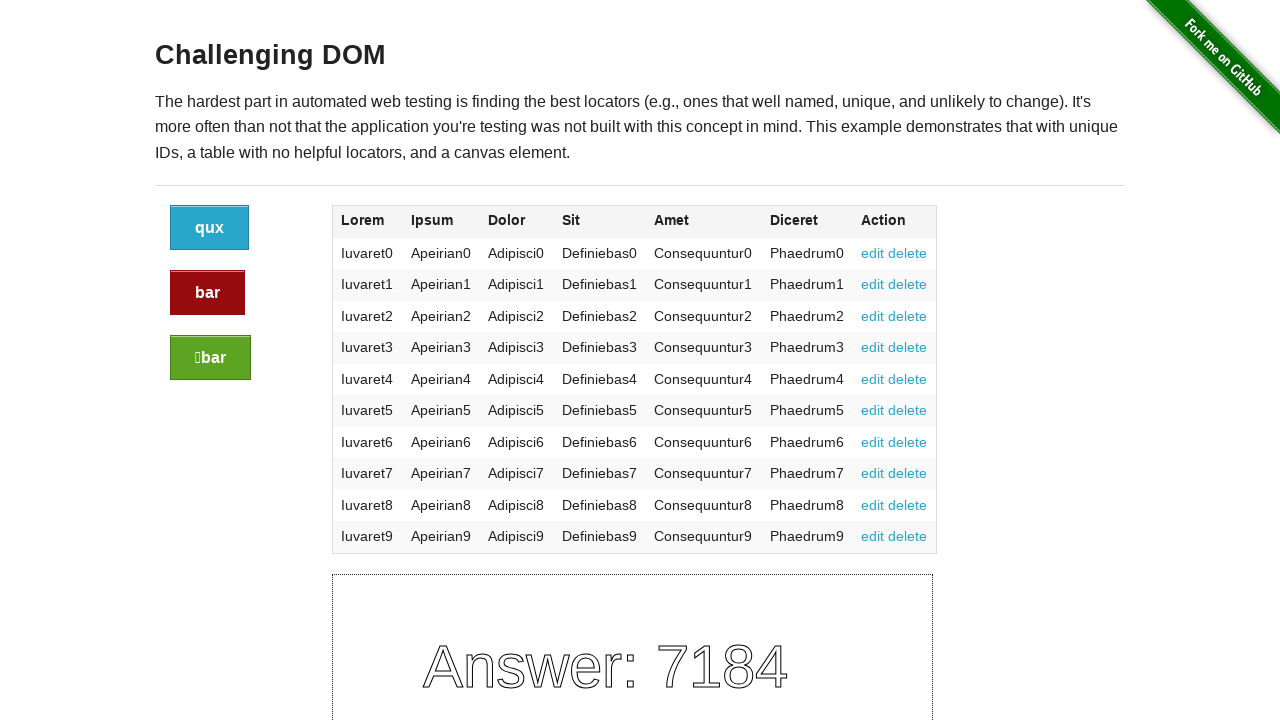

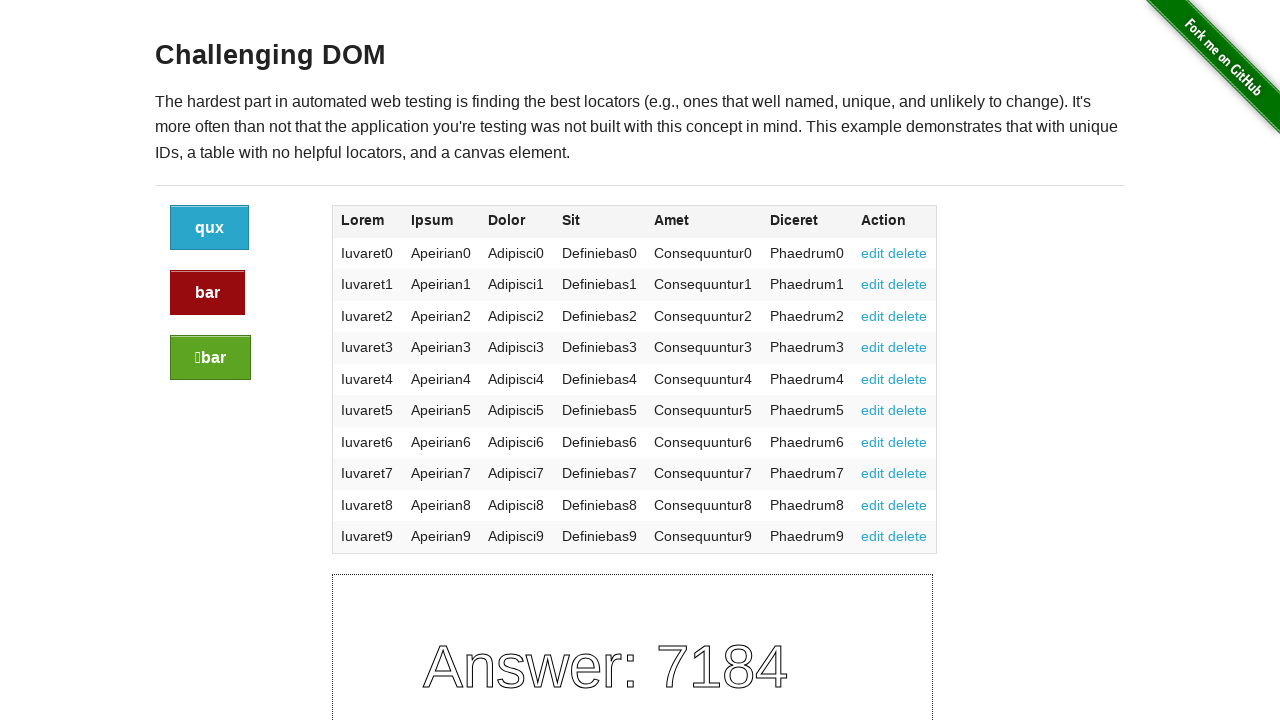